Tests dropdown selection functionality by selecting the "consult" option from a form control dropdown

Starting URL: https://rahulshettyacademy.com/loginpagePractise/

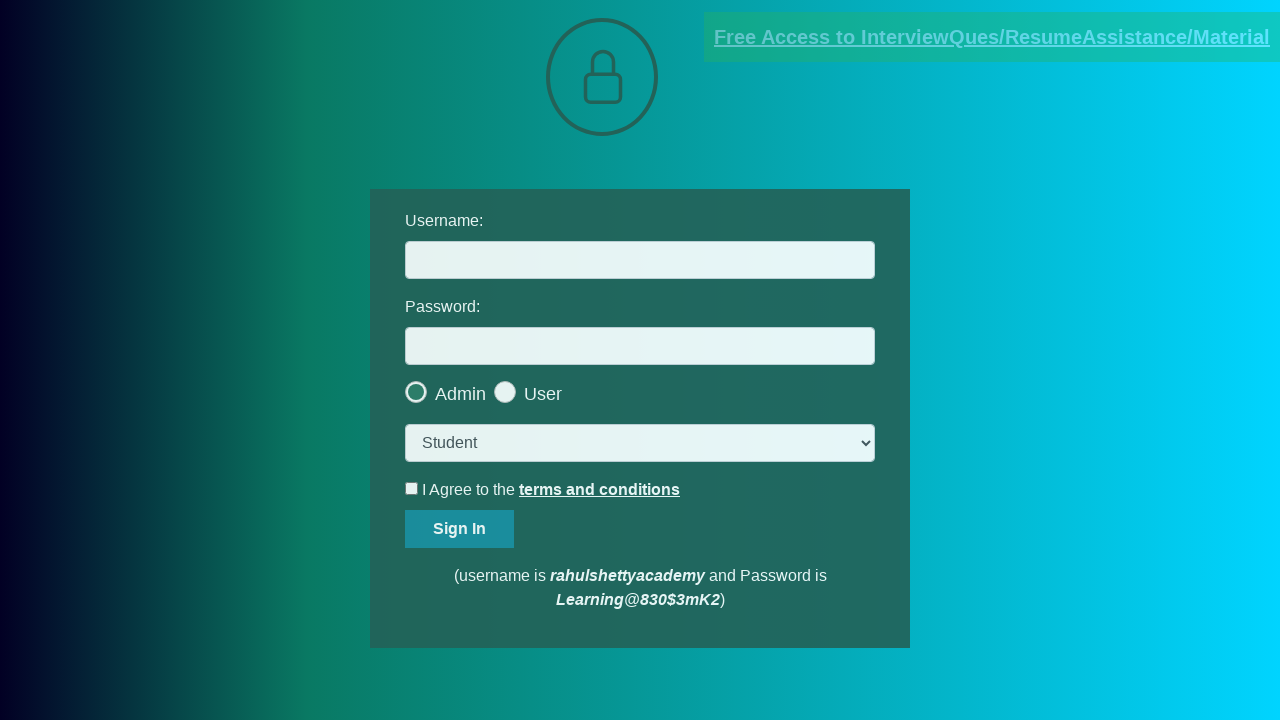

Navigated to login practice page
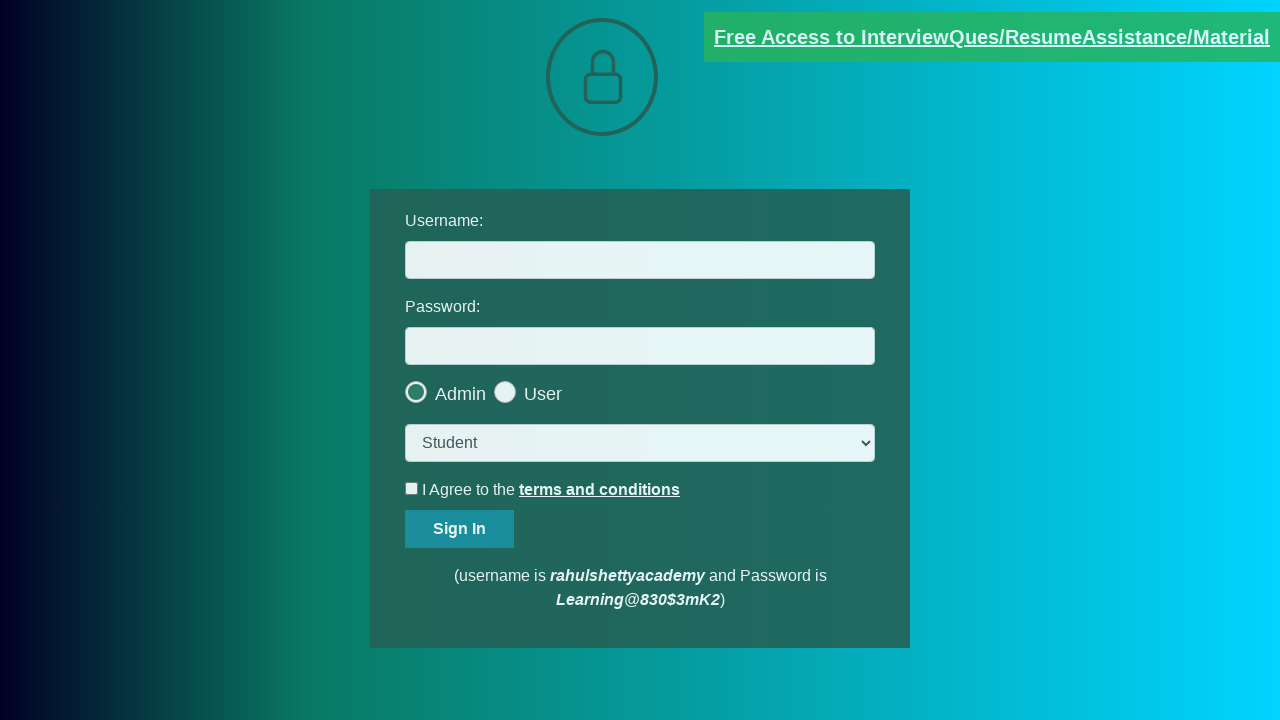

Located dropdown form control
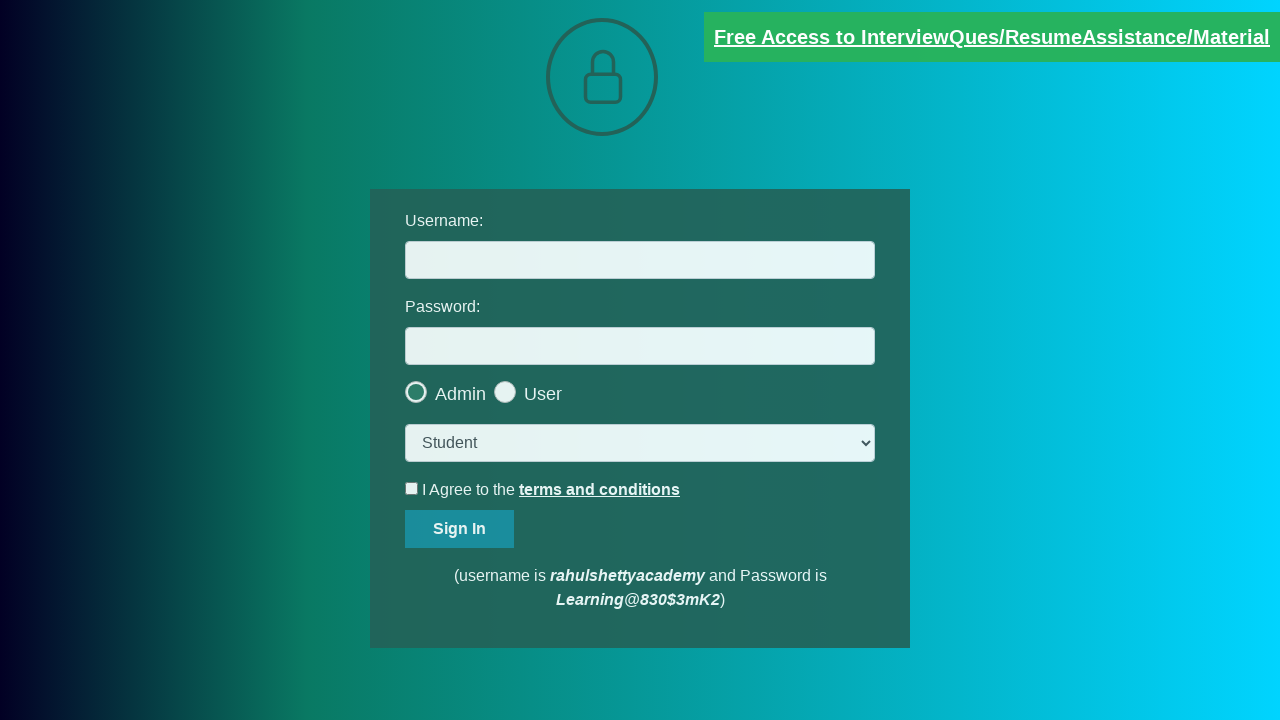

Selected 'consult' option from dropdown on select.form-control
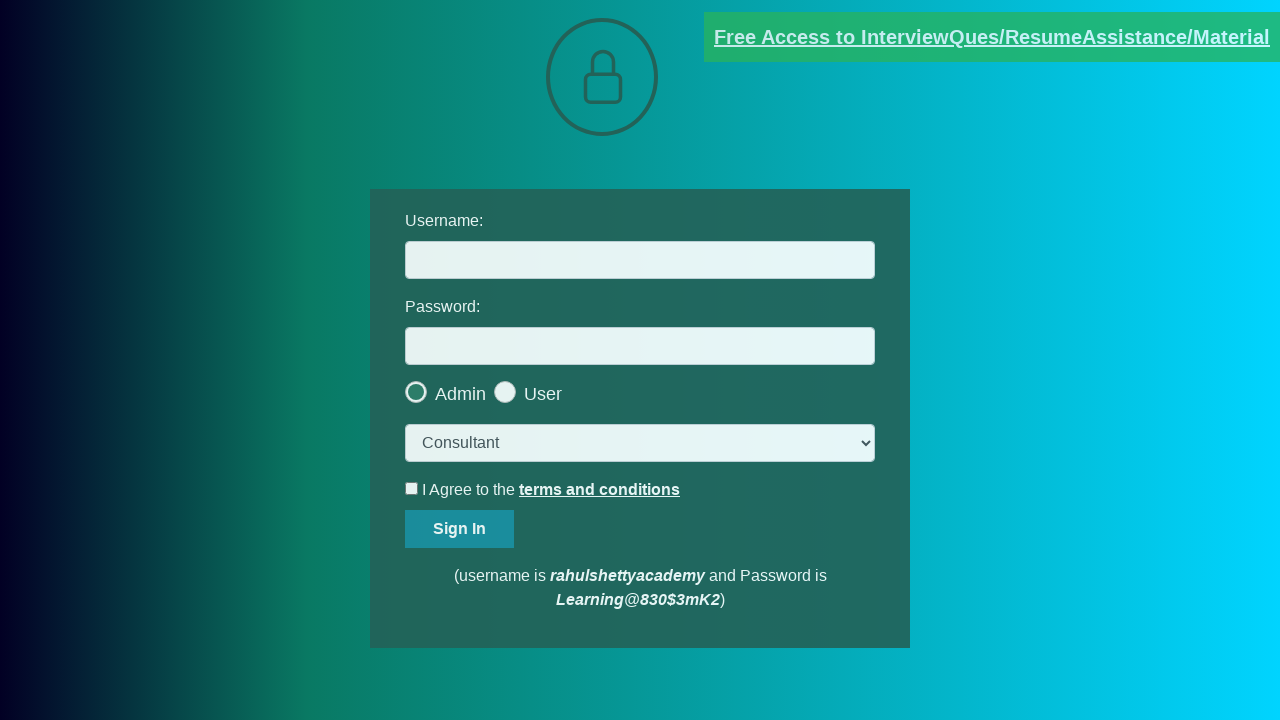

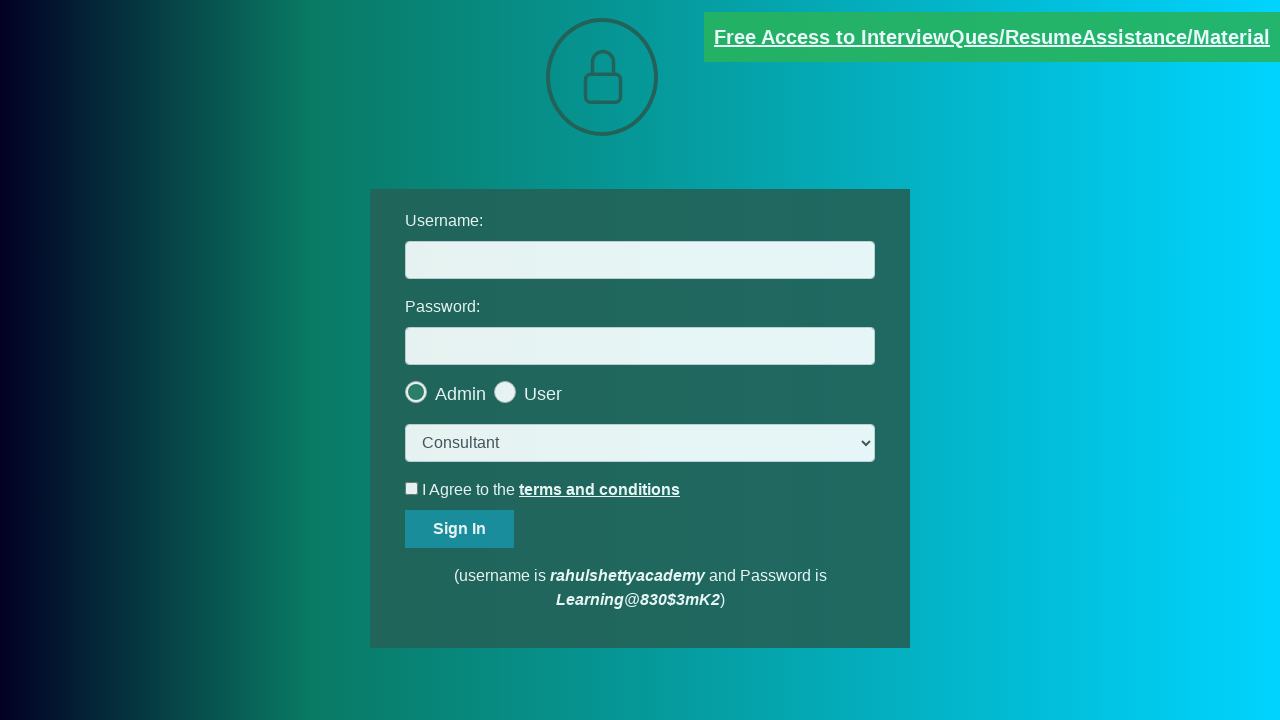